Tests train search functionality on erail.in by searching for trains between two stations and verifying the results are displayed

Starting URL: https://erail.in/

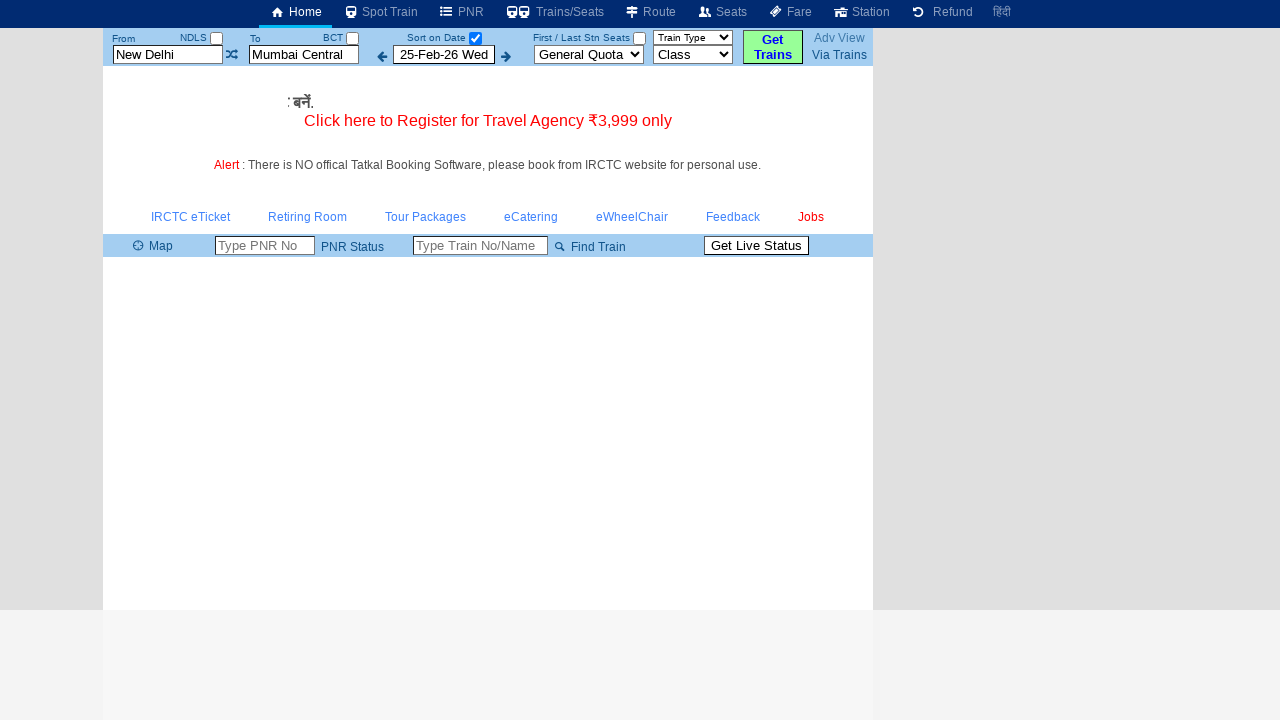

Unchecked 'Select Date Only' checkbox to get all trains at (475, 38) on #chkSelectDateOnly
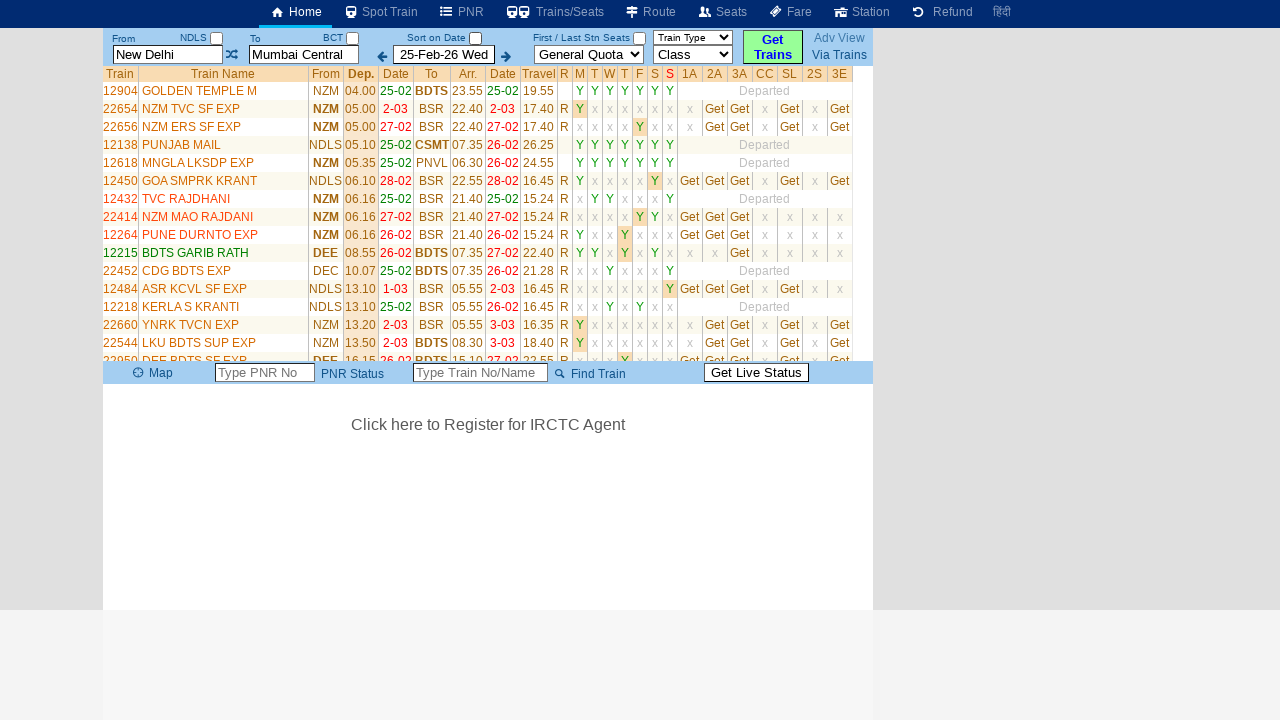

Cleared 'From' station field on #txtStationFrom
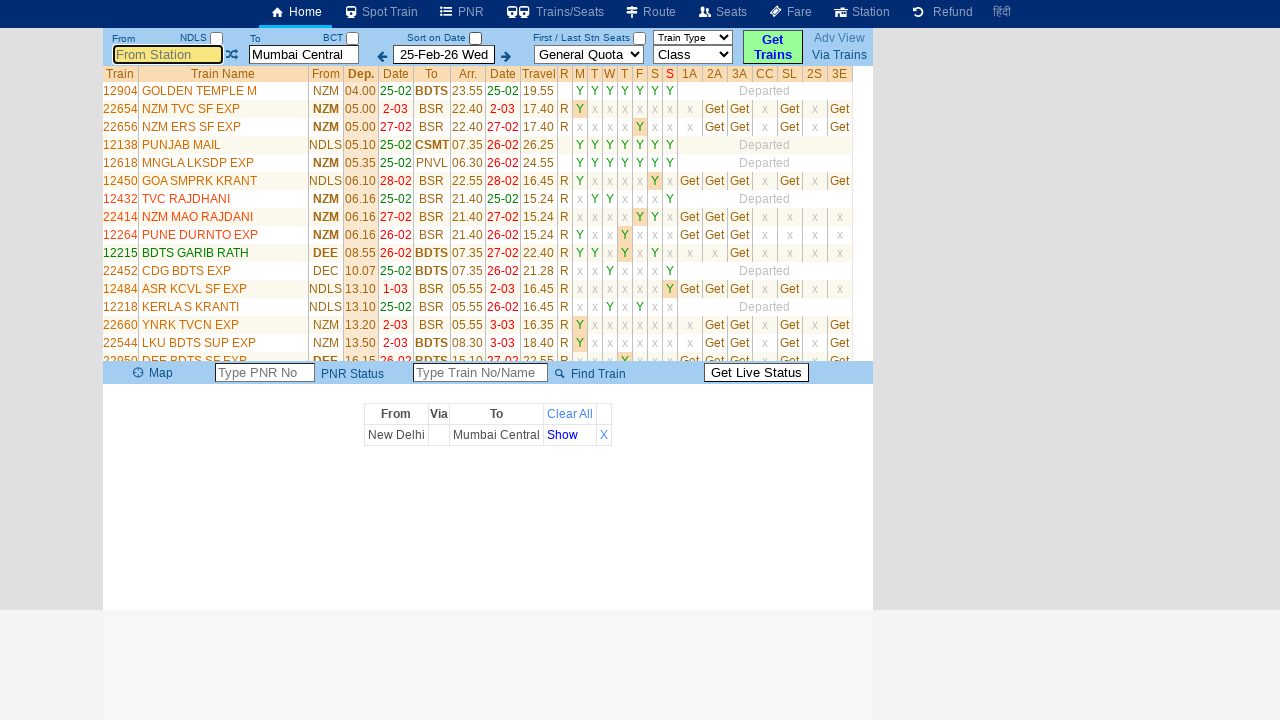

Filled 'From' station field with 'Kumbakonam' on #txtStationFrom
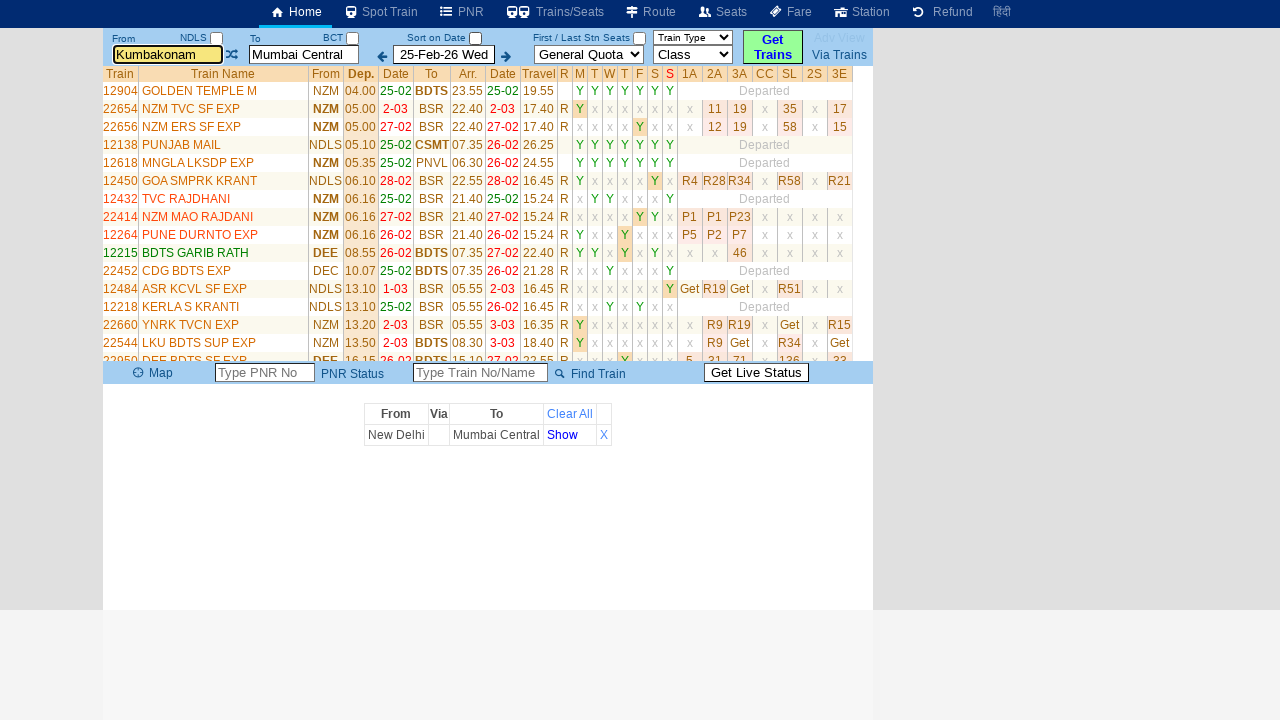

Pressed Enter to confirm 'From' station
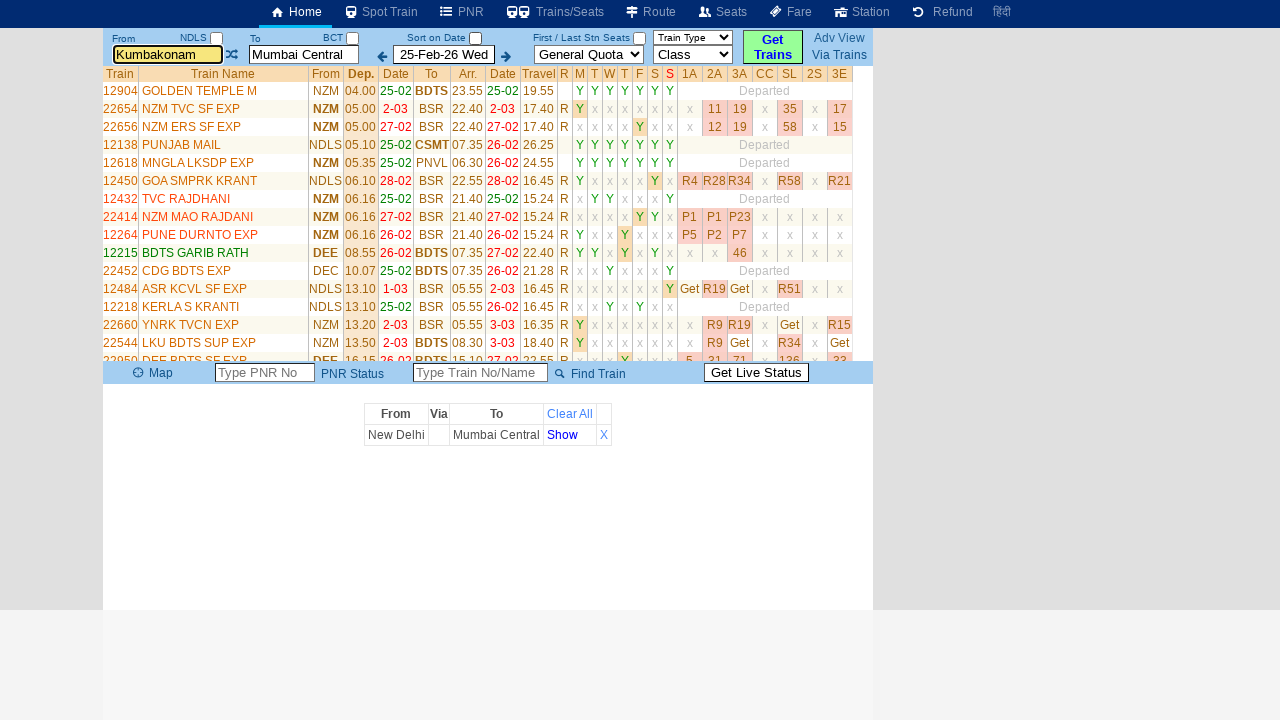

Cleared 'To' station field on #txtStationTo
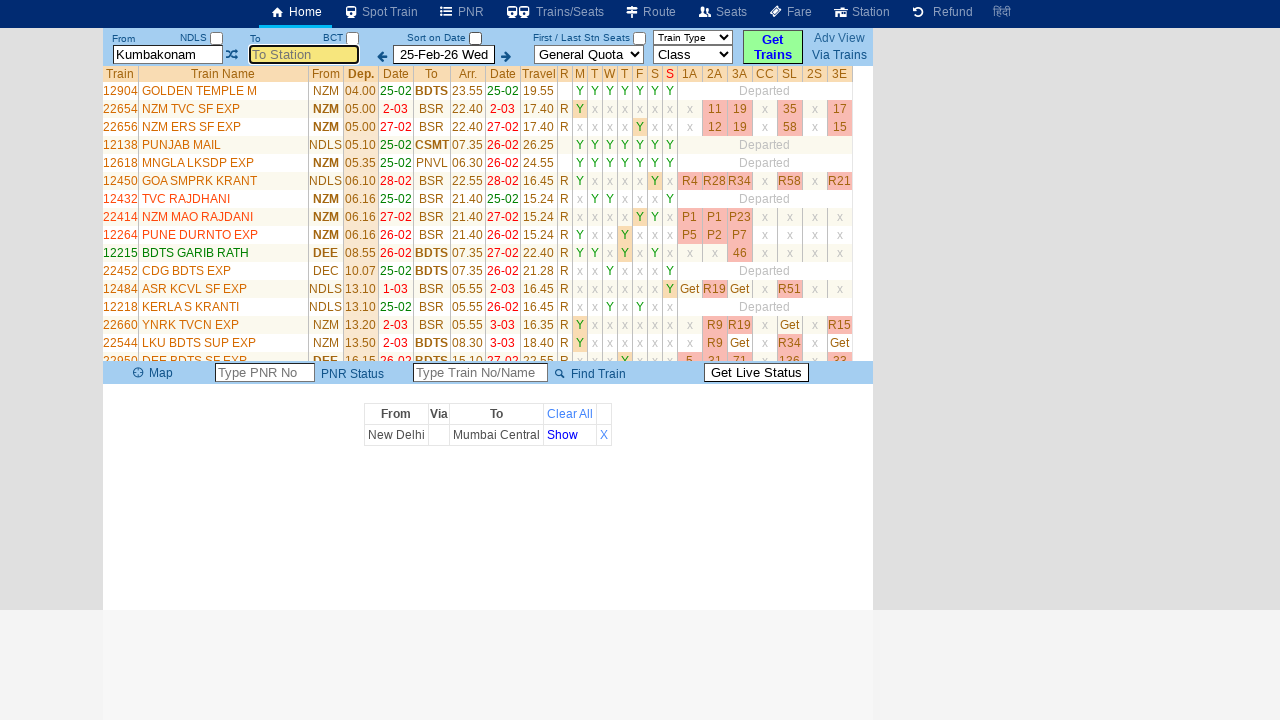

Filled 'To' station field with 'Chennai Egmore' on #txtStationTo
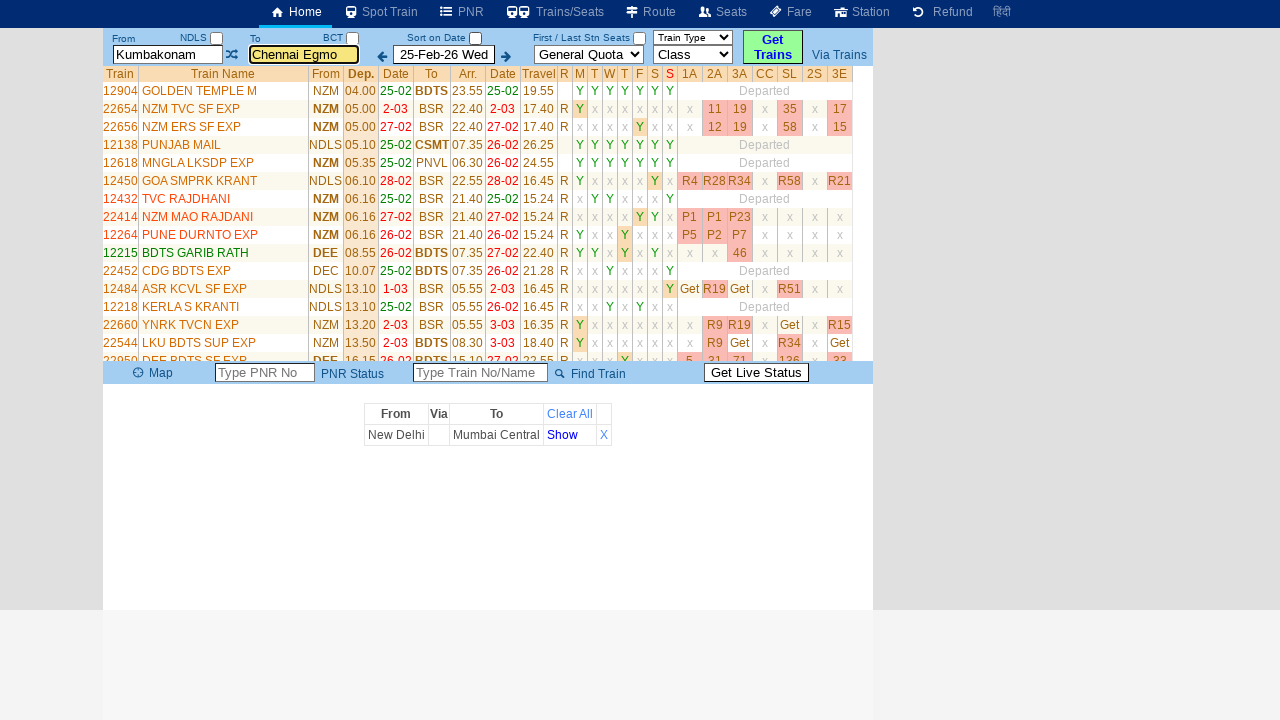

Pressed Enter to confirm 'To' station
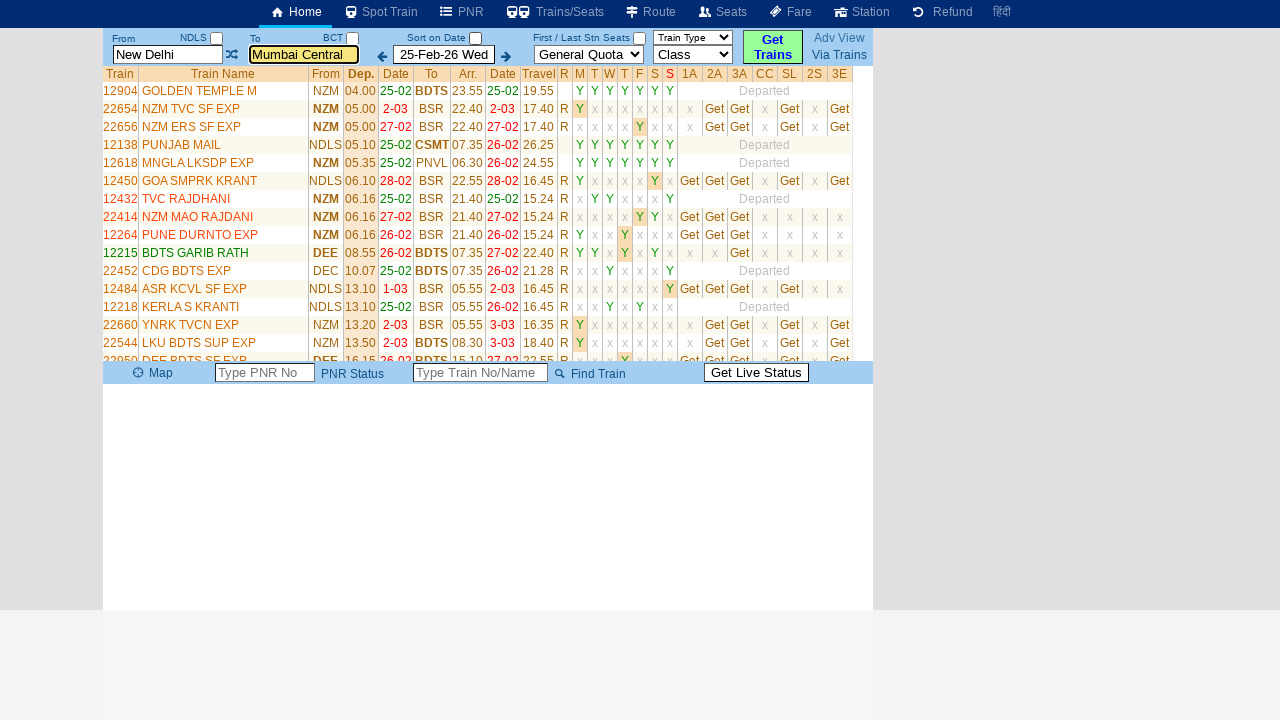

Waited 5 seconds for train results to load
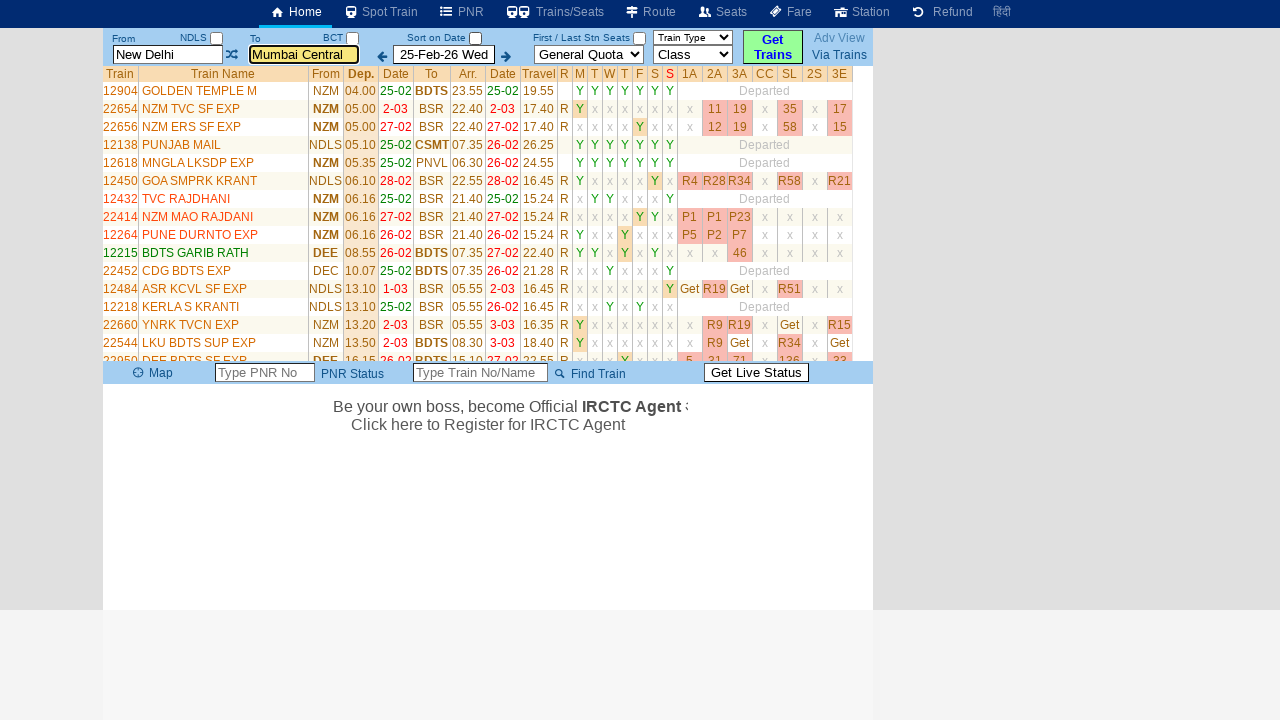

Train names are now visible - search results loaded successfully
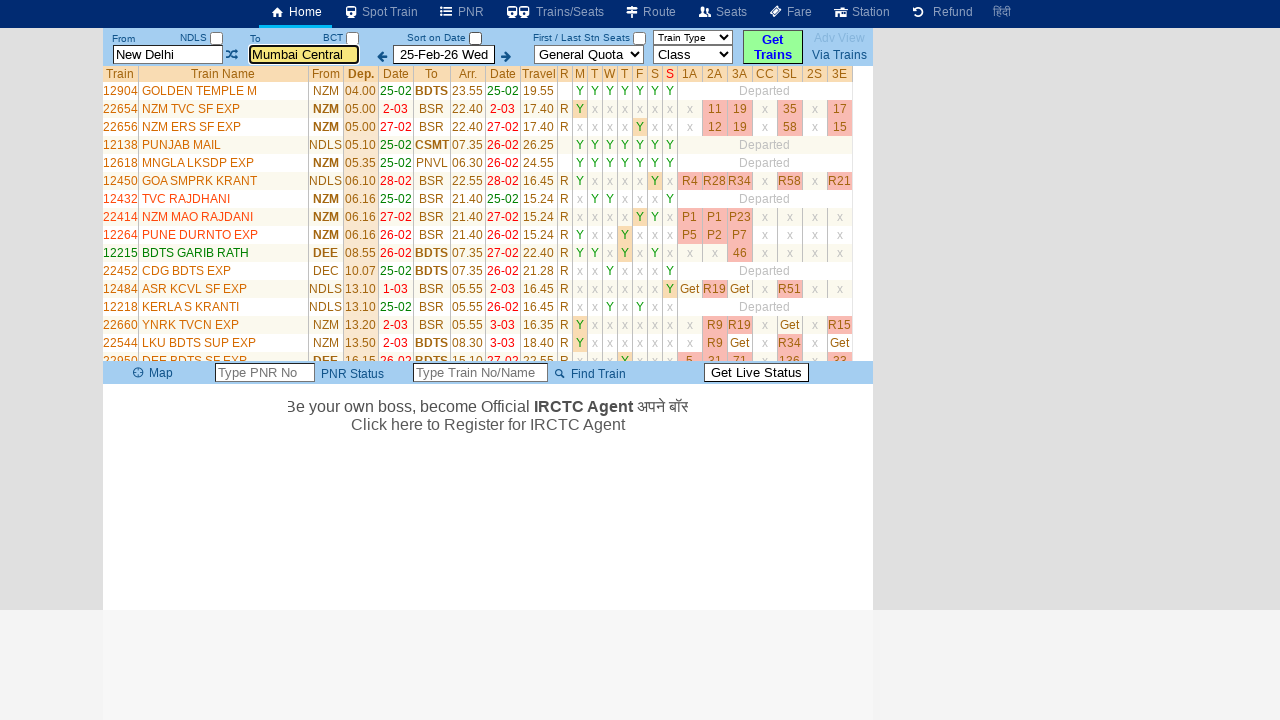

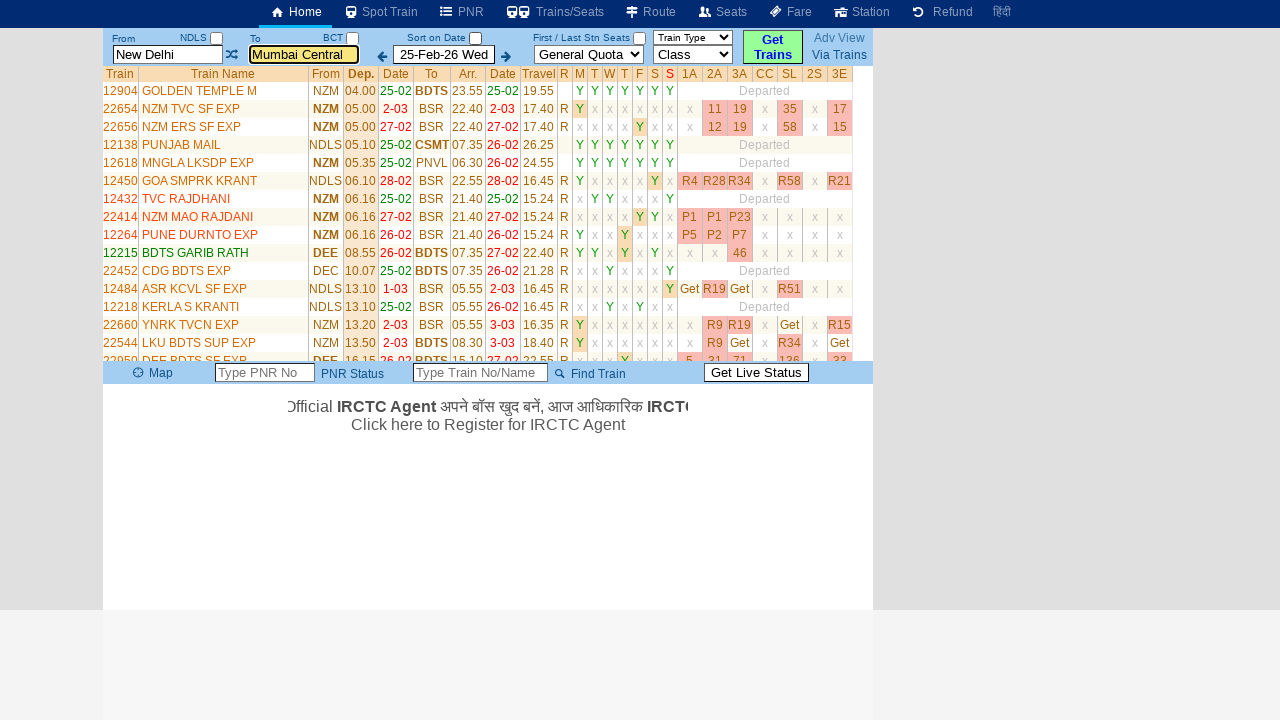